Tests the add/remove elements functionality by clicking the "Add Element" button twice, then deleting one element, and verifying only one delete button remains

Starting URL: http://the-internet.herokuapp.com/add_remove_elements/

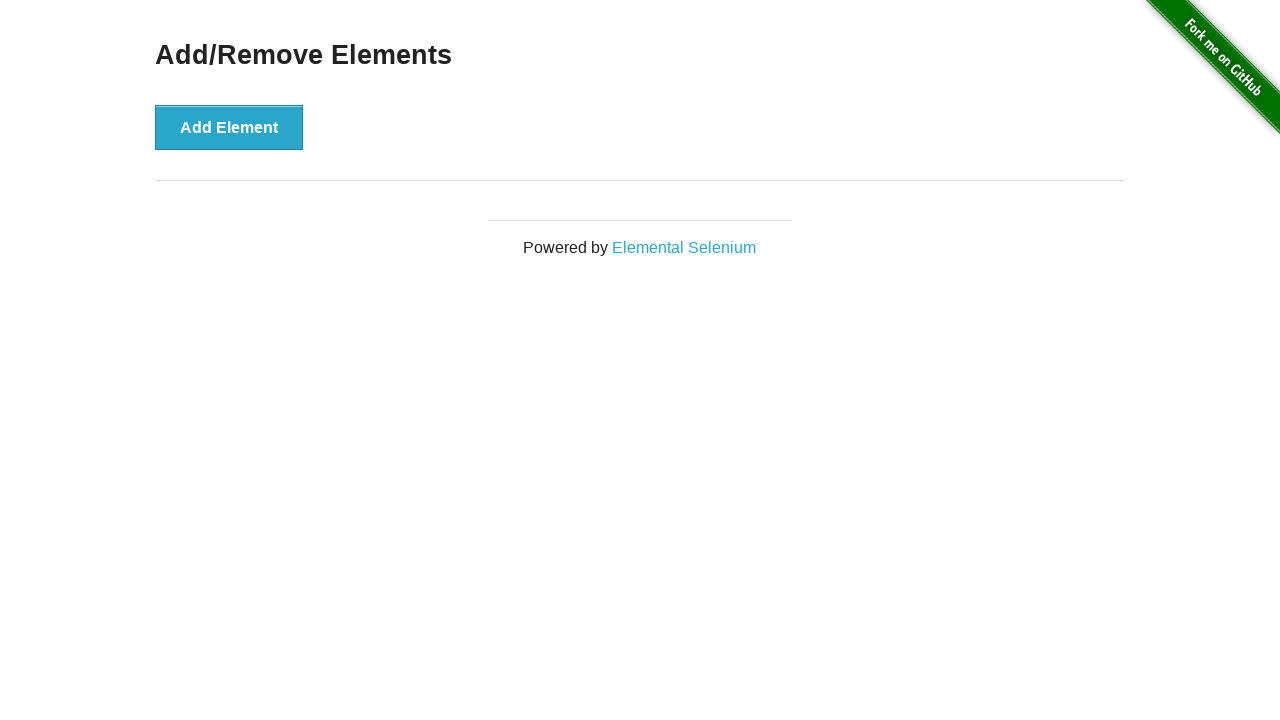

Navigated to add/remove elements page
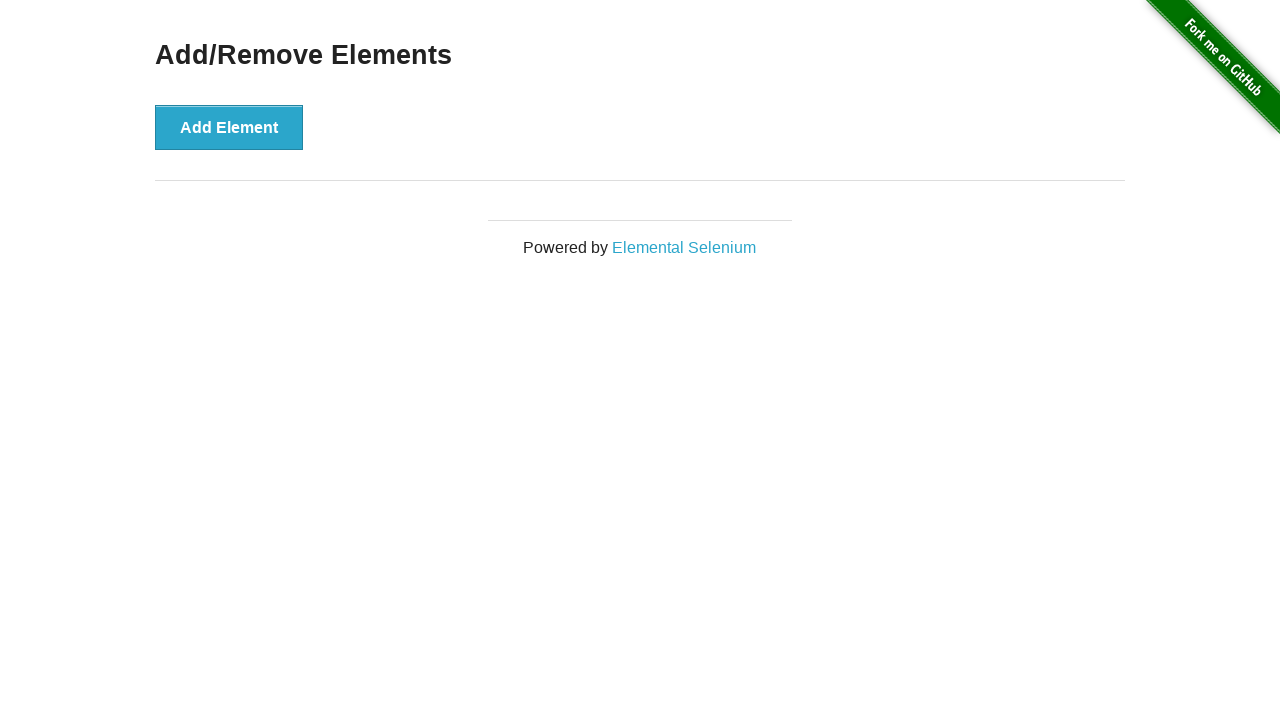

Clicked 'Add Element' button (first time) at (229, 127) on xpath=//button[text()='Add Element']
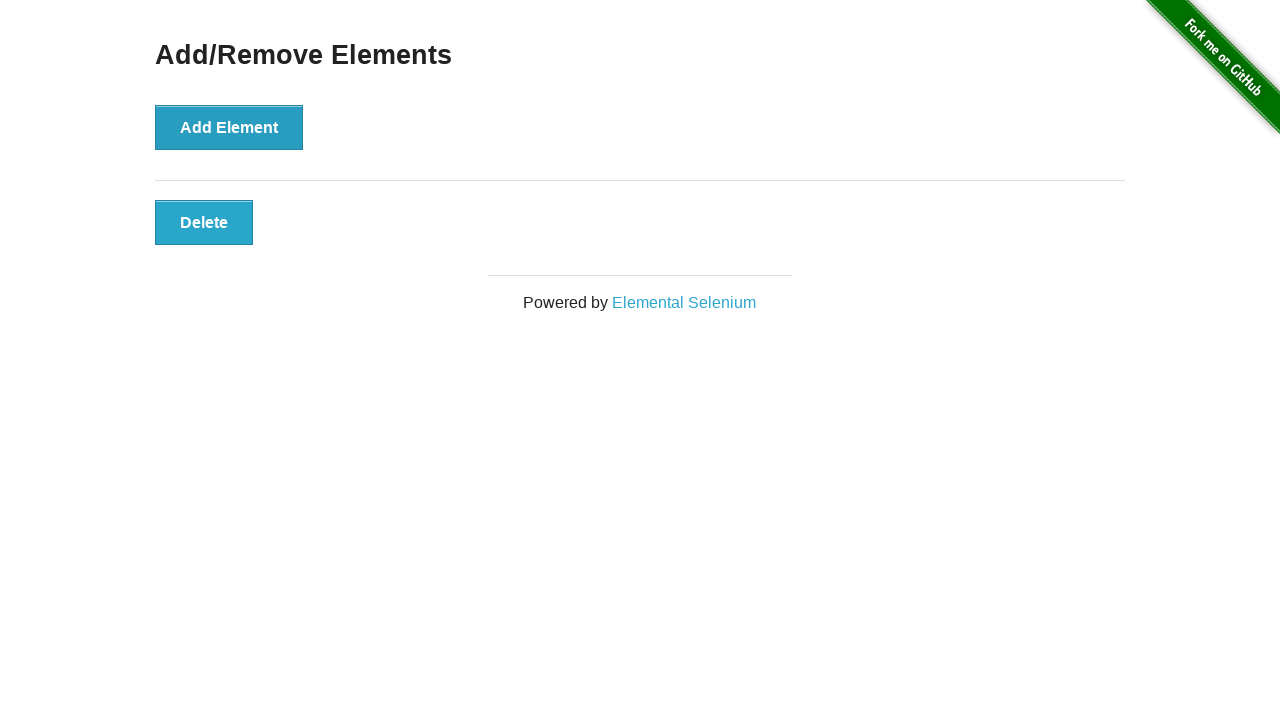

Clicked 'Add Element' button (second time) at (229, 127) on xpath=//button[text()='Add Element']
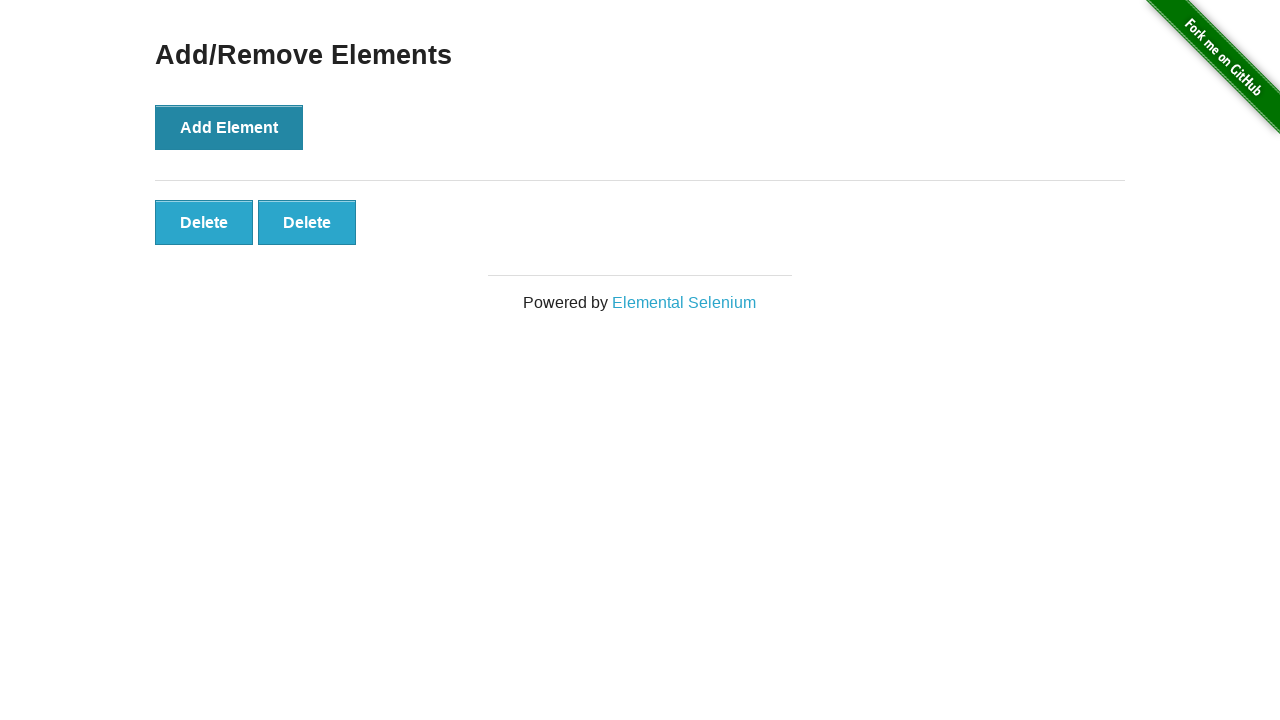

Clicked 'Delete' button to remove one element at (204, 222) on xpath=//button[text()='Delete']
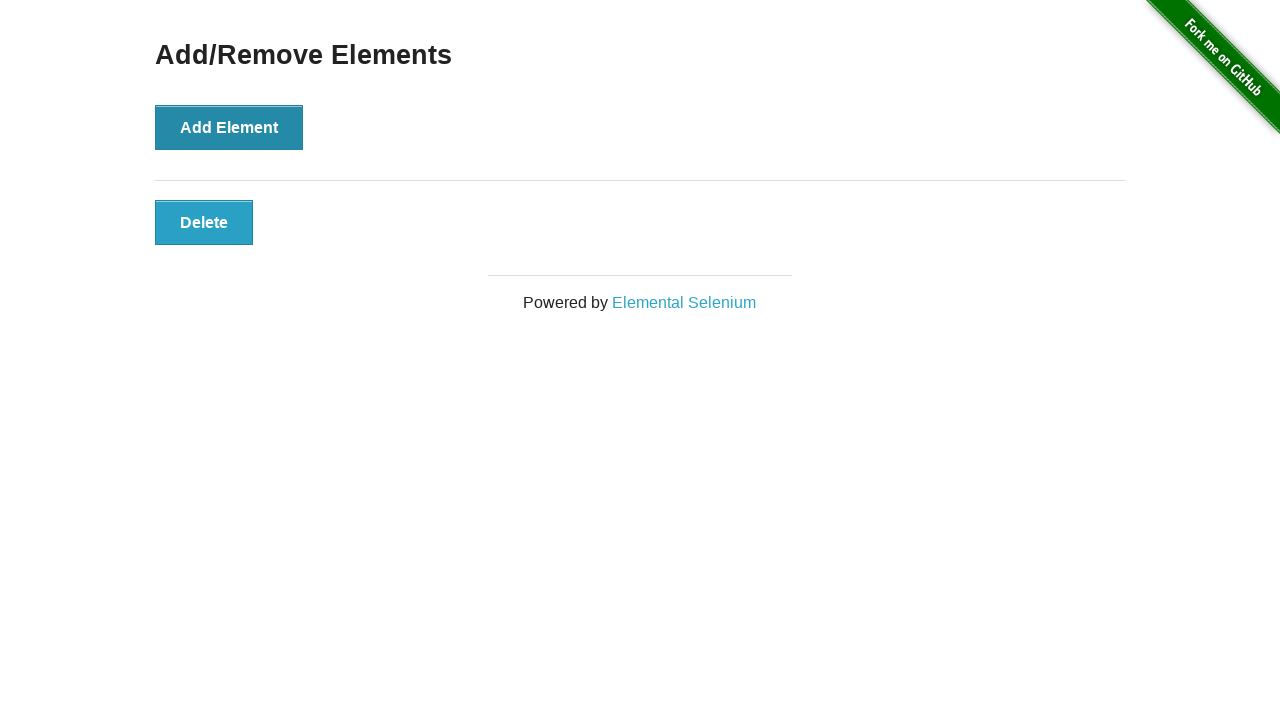

Located all 'Delete' buttons on the page
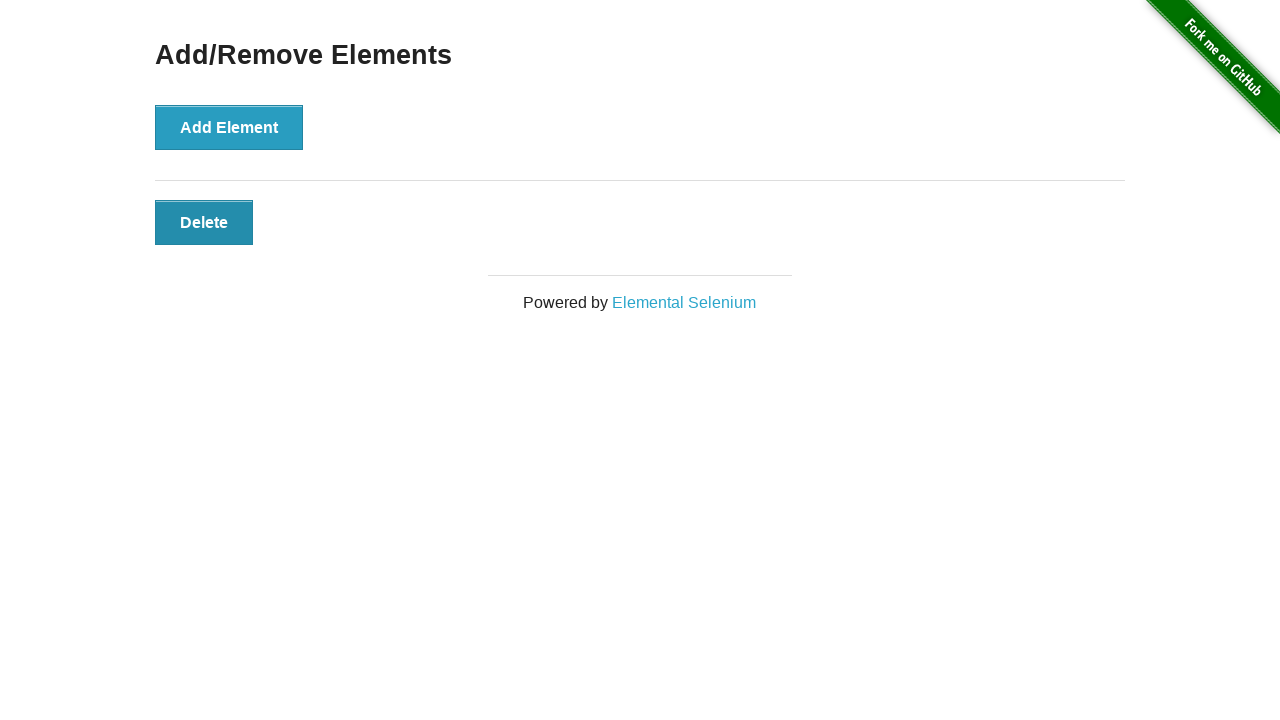

Verified that exactly one 'Delete' button remains
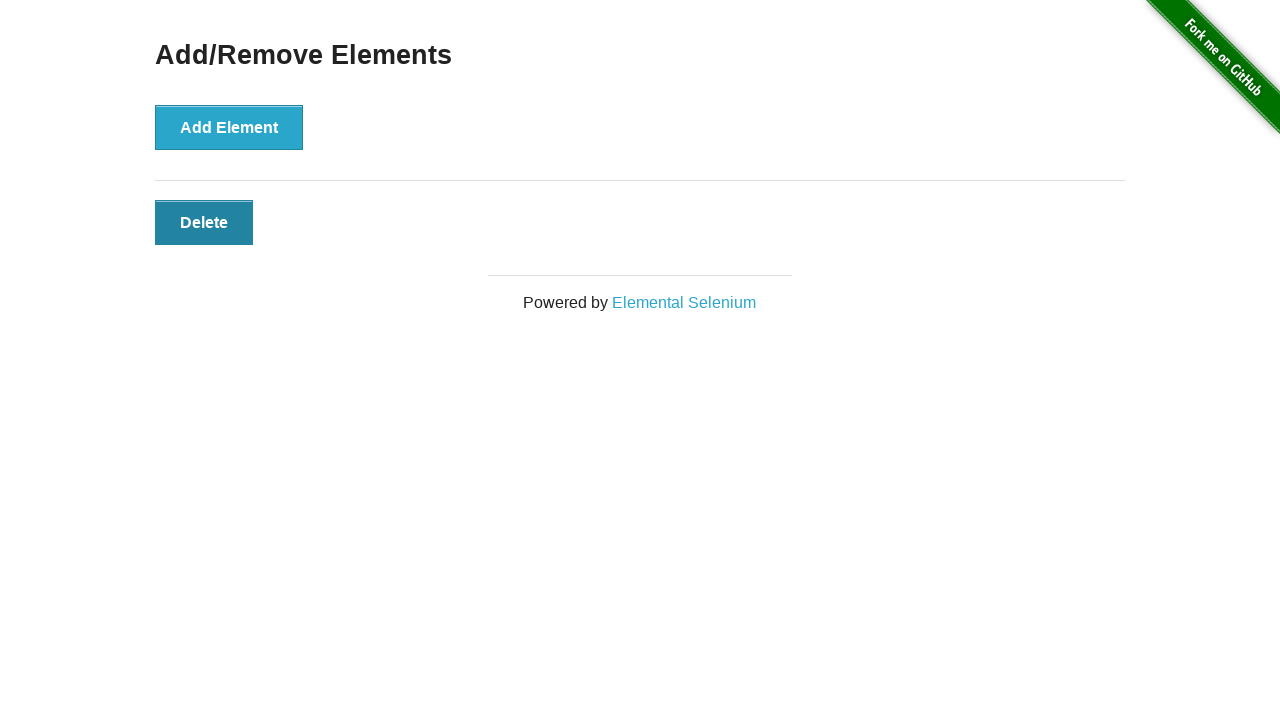

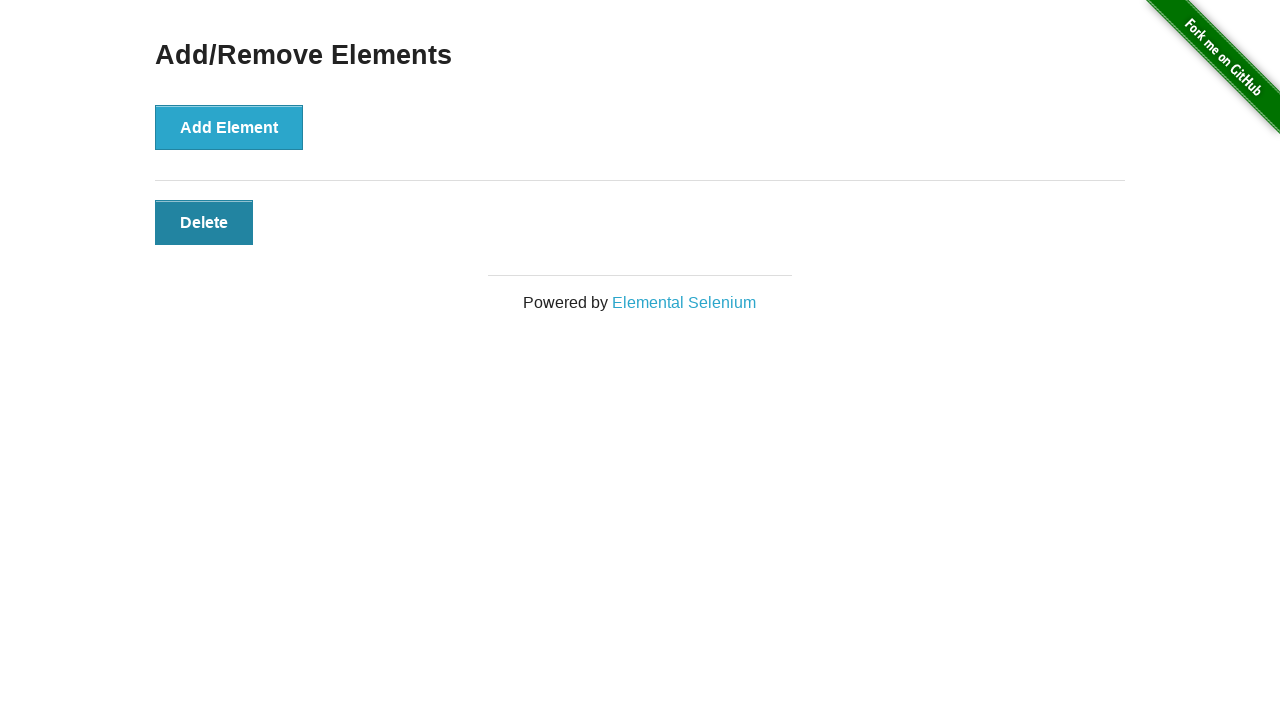